Tests editing a todo item by double-clicking, filling new text, and pressing Enter

Starting URL: https://demo.playwright.dev/todomvc

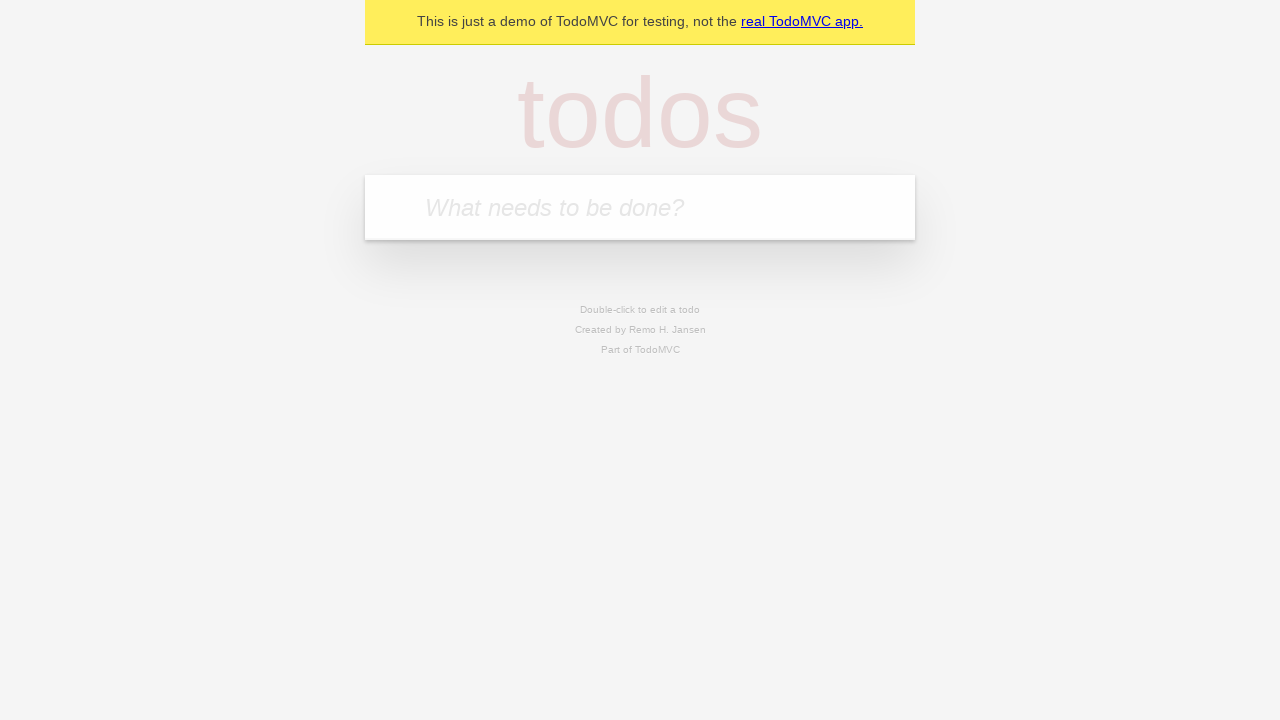

Filled new todo field with 'buy some cheese' on internal:attr=[placeholder="What needs to be done?"i]
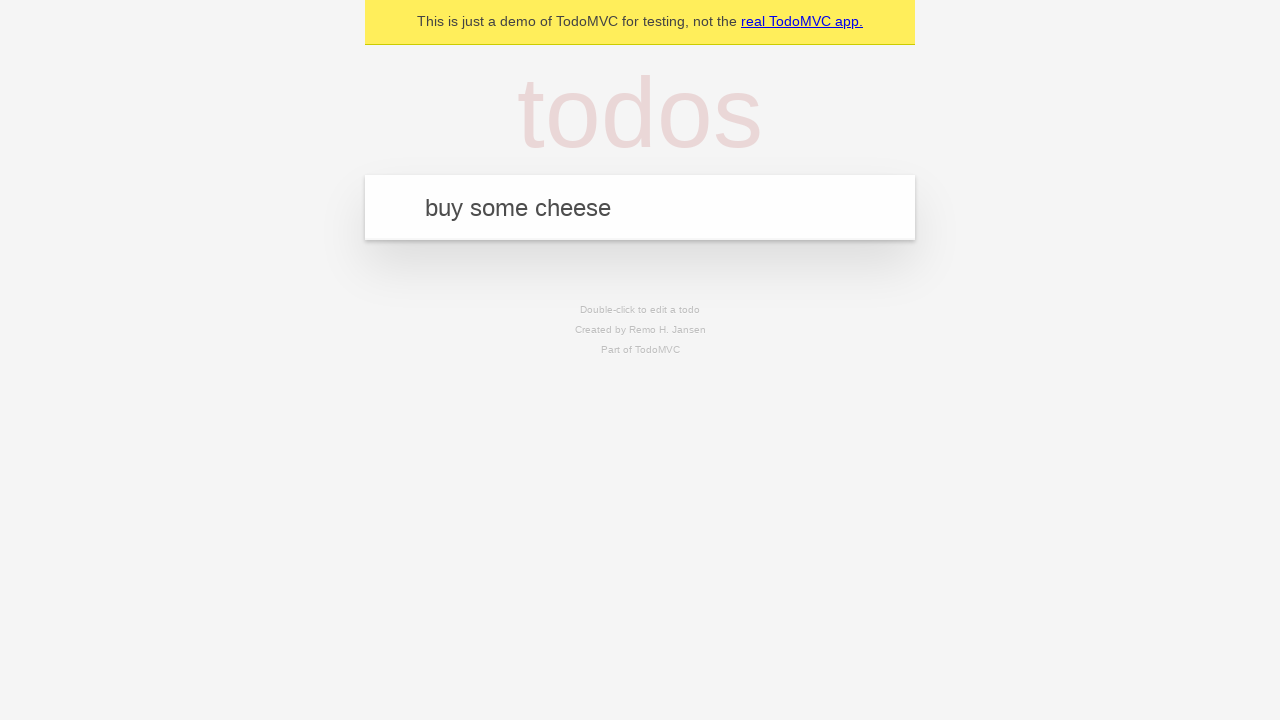

Pressed Enter to create todo 'buy some cheese' on internal:attr=[placeholder="What needs to be done?"i]
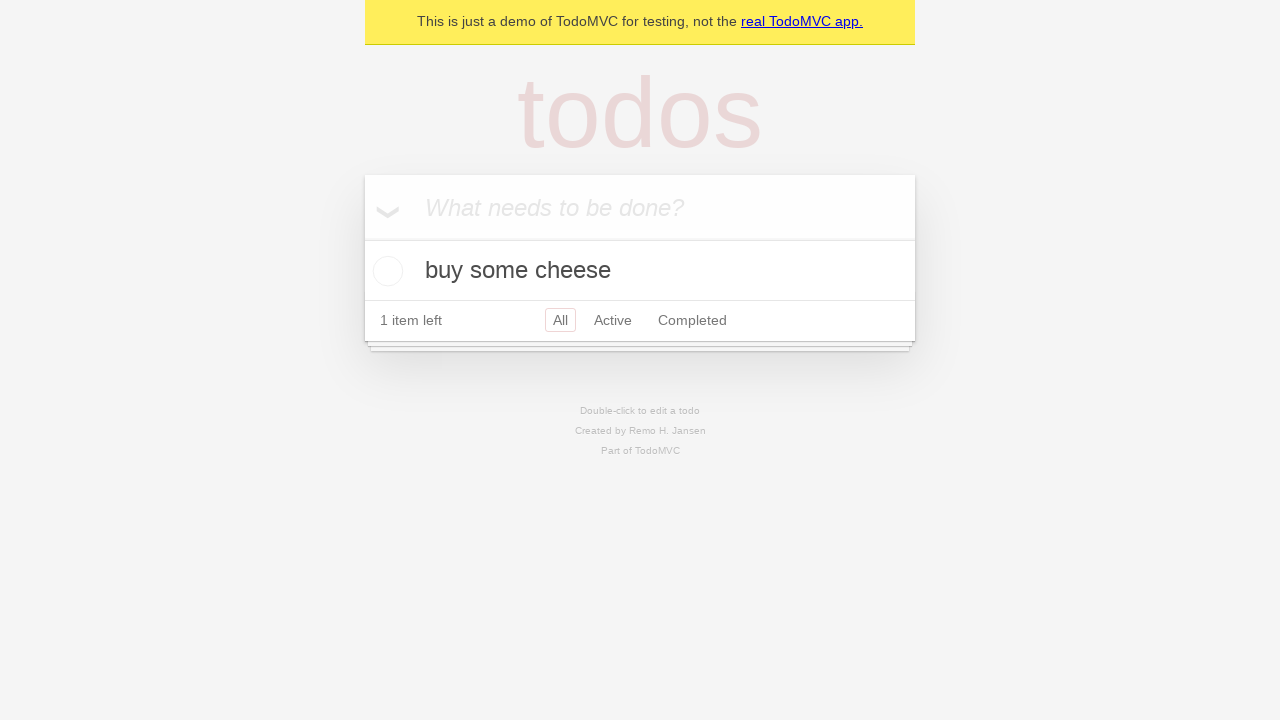

Filled new todo field with 'feed the cat' on internal:attr=[placeholder="What needs to be done?"i]
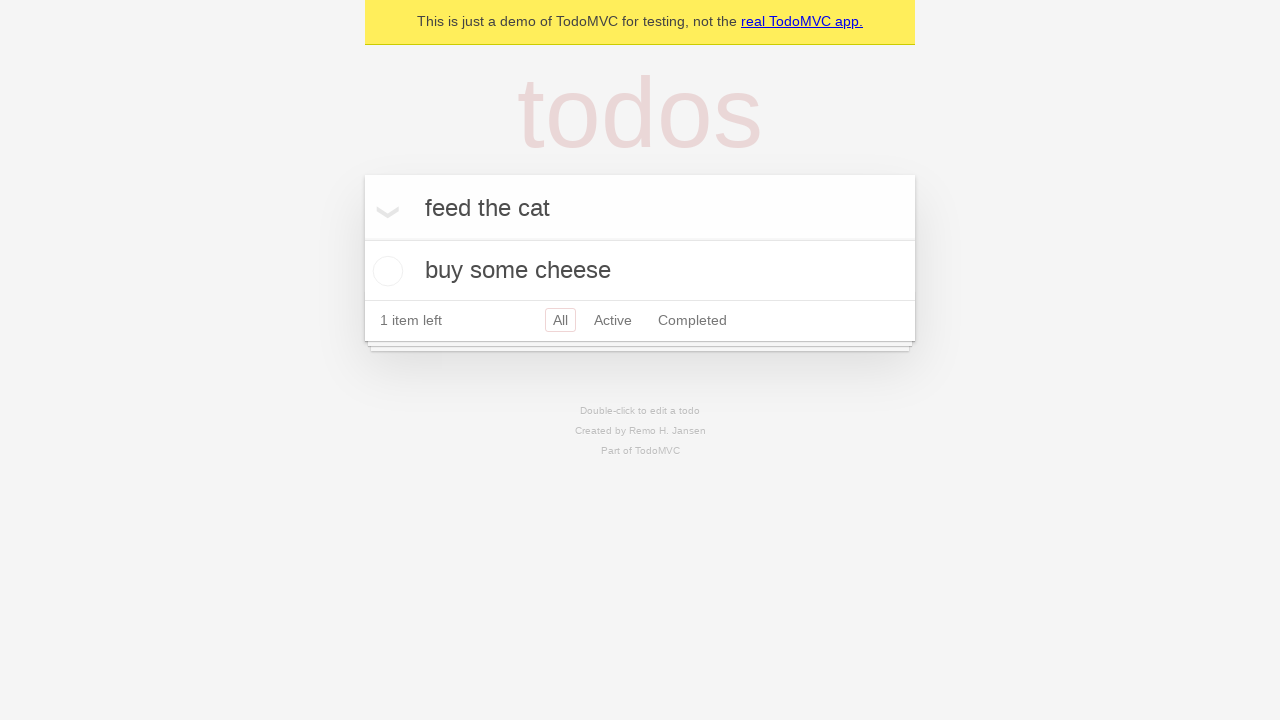

Pressed Enter to create todo 'feed the cat' on internal:attr=[placeholder="What needs to be done?"i]
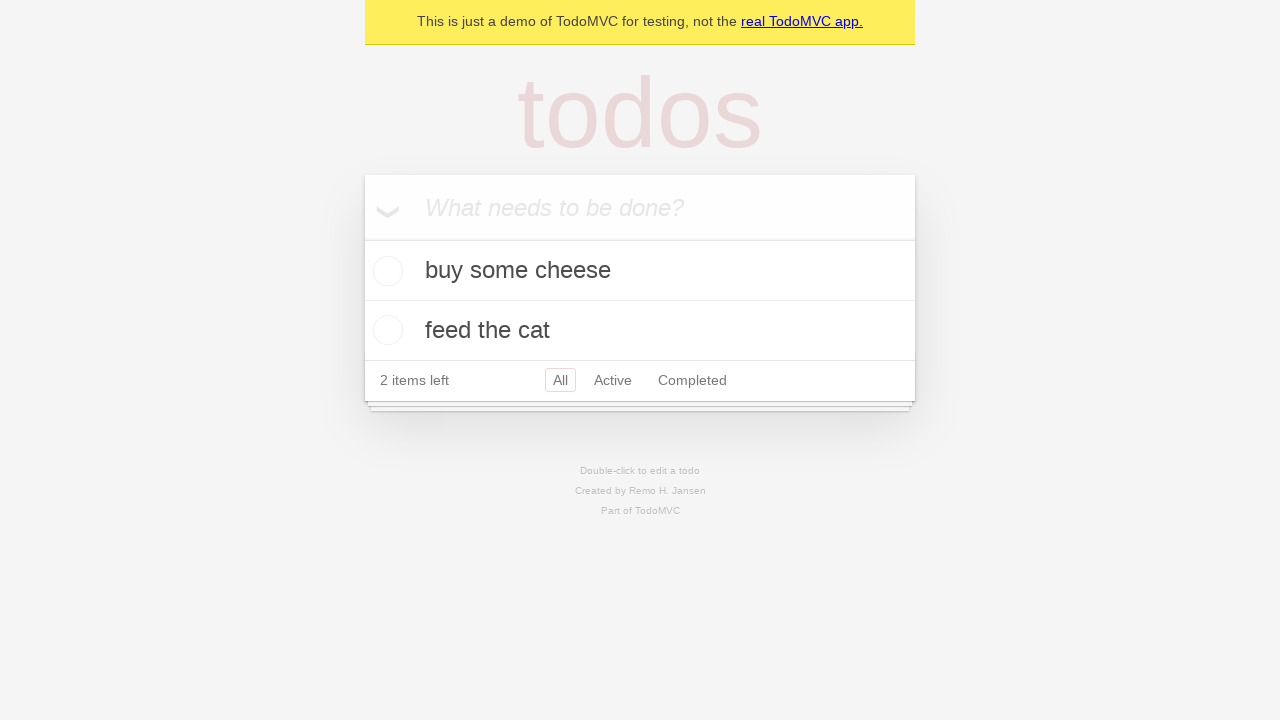

Filled new todo field with 'book a doctors appointment' on internal:attr=[placeholder="What needs to be done?"i]
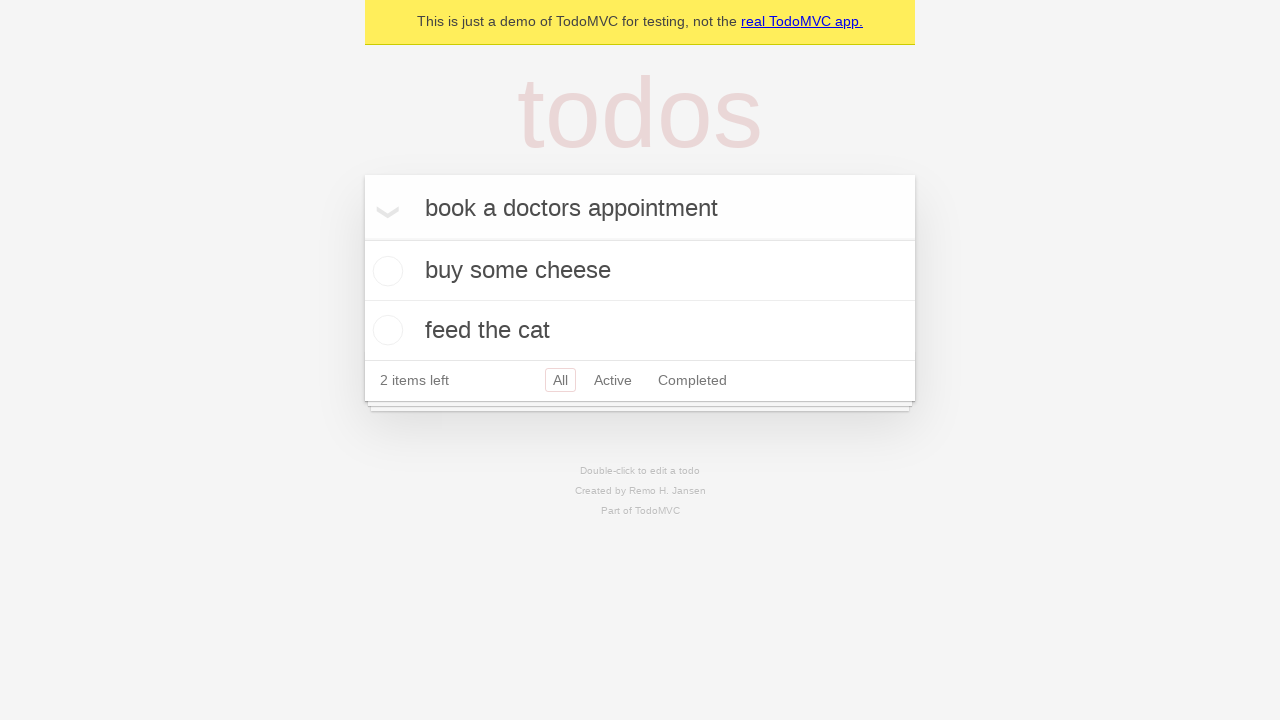

Pressed Enter to create todo 'book a doctors appointment' on internal:attr=[placeholder="What needs to be done?"i]
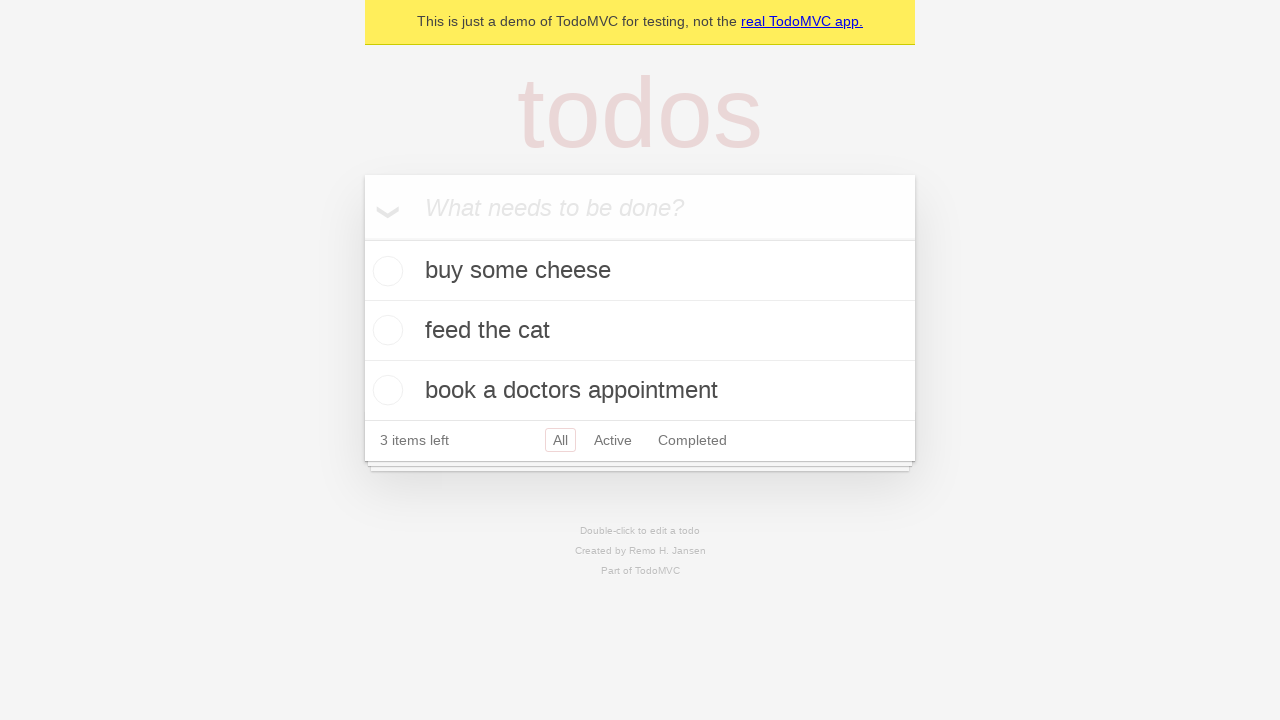

Double-clicked second todo item to enter edit mode at (640, 331) on internal:testid=[data-testid="todo-item"s] >> nth=1
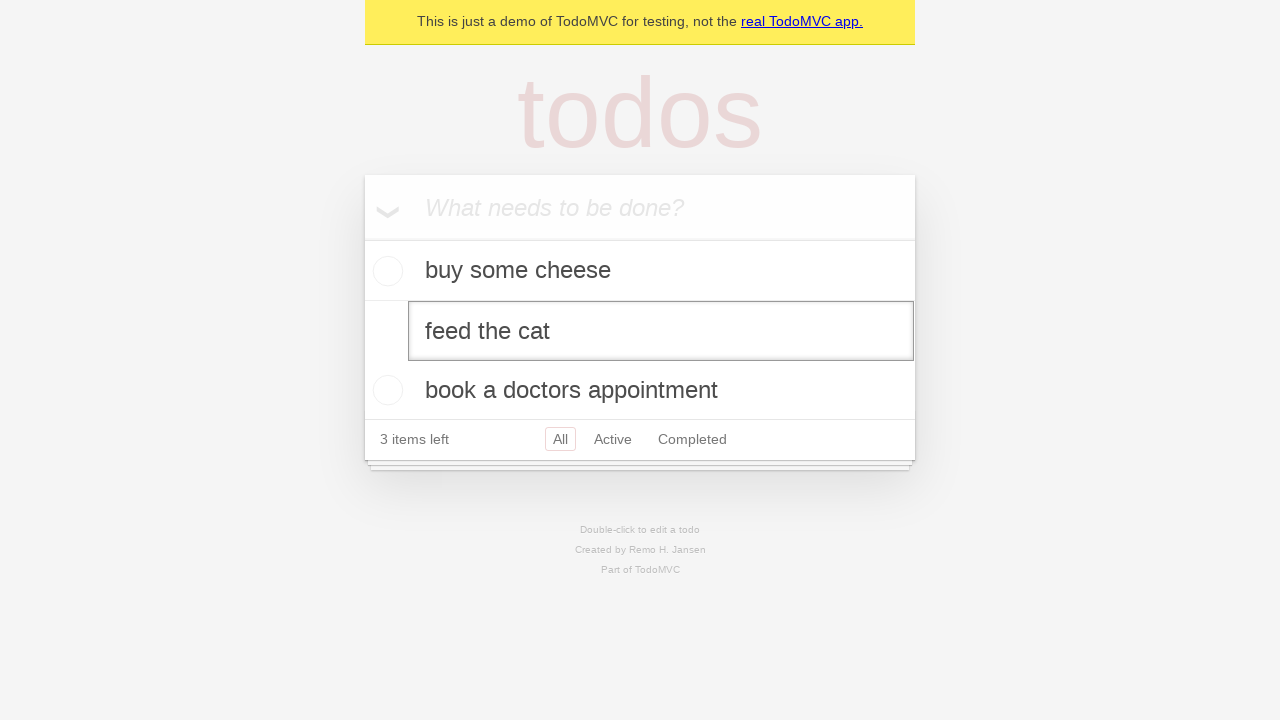

Filled edit textbox with new text 'buy some sausages' on internal:testid=[data-testid="todo-item"s] >> nth=1 >> internal:role=textbox[nam
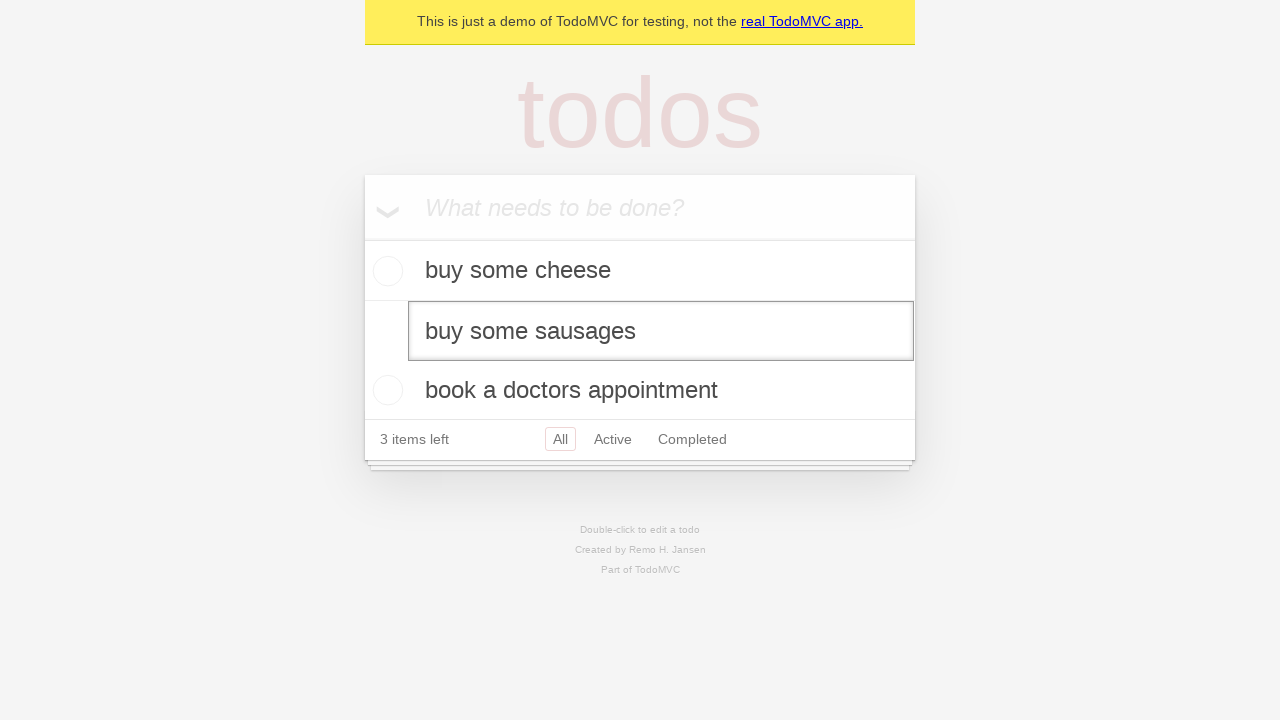

Pressed Enter to confirm todo edit on internal:testid=[data-testid="todo-item"s] >> nth=1 >> internal:role=textbox[nam
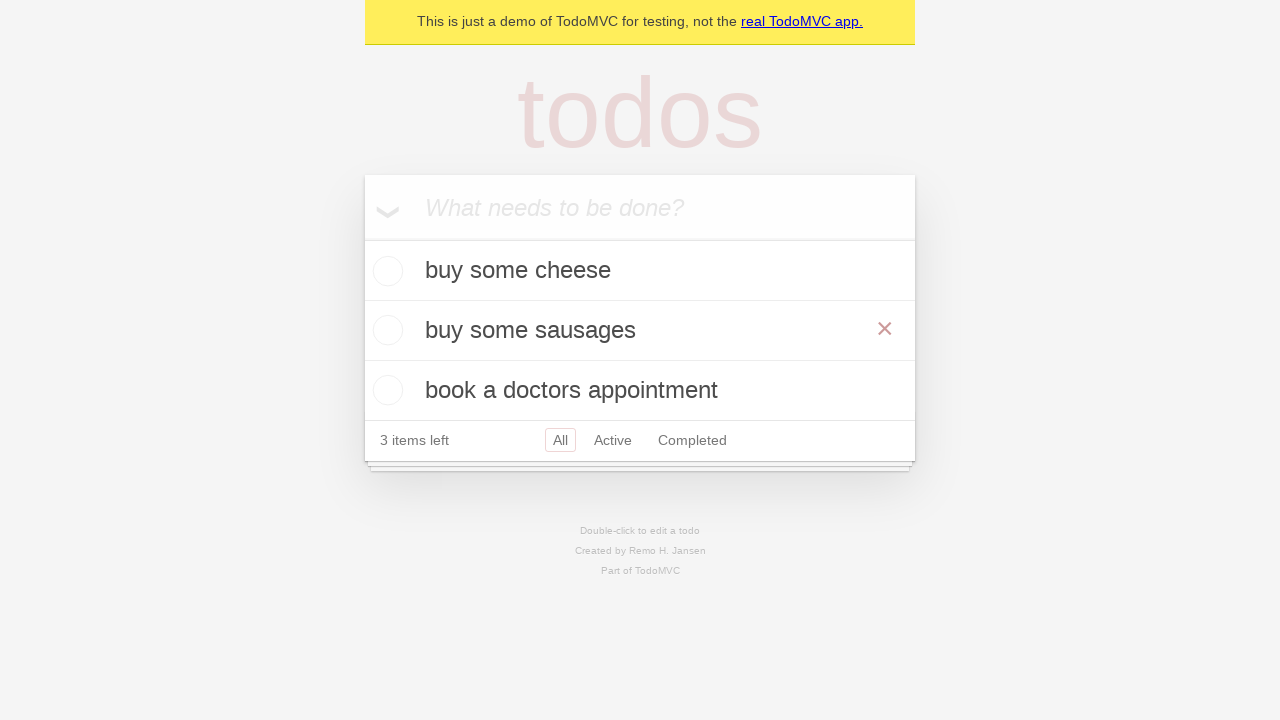

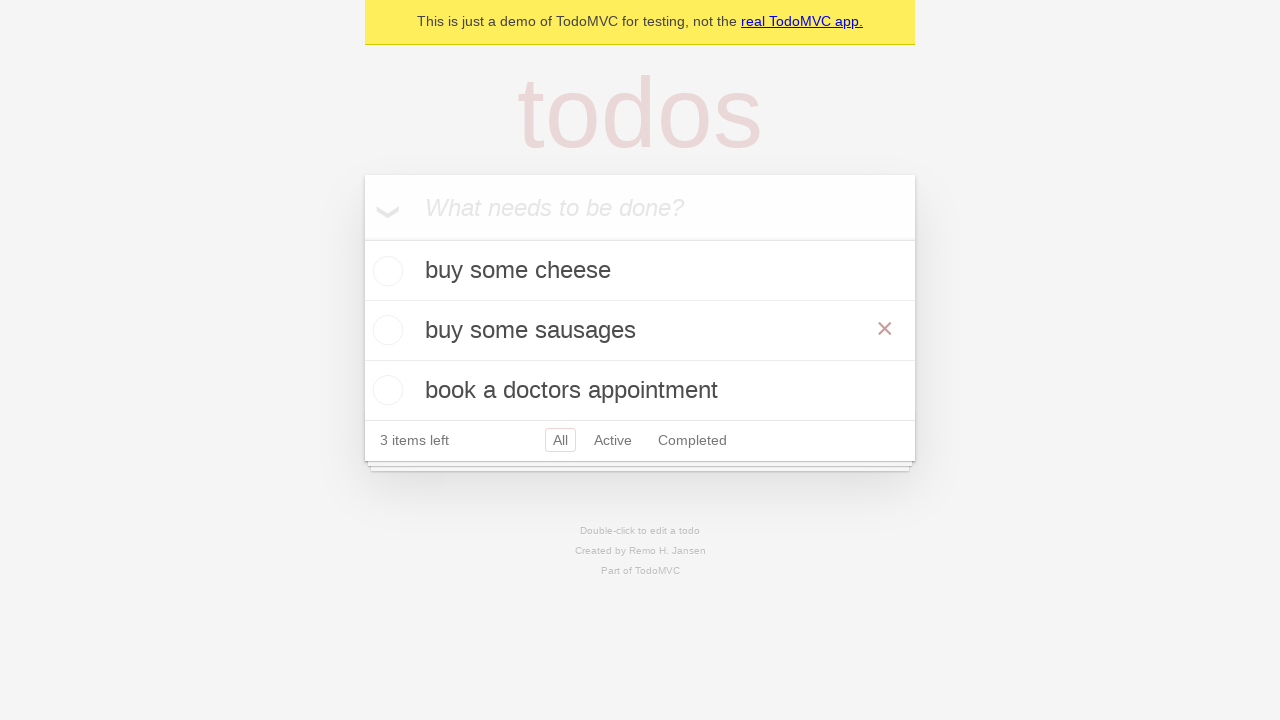